Navigates to the Van Cleef & Arpels luxury jewelry brand homepage and waits for the page to fully load

Starting URL: https://www.vancleefarpels.com/us/en/

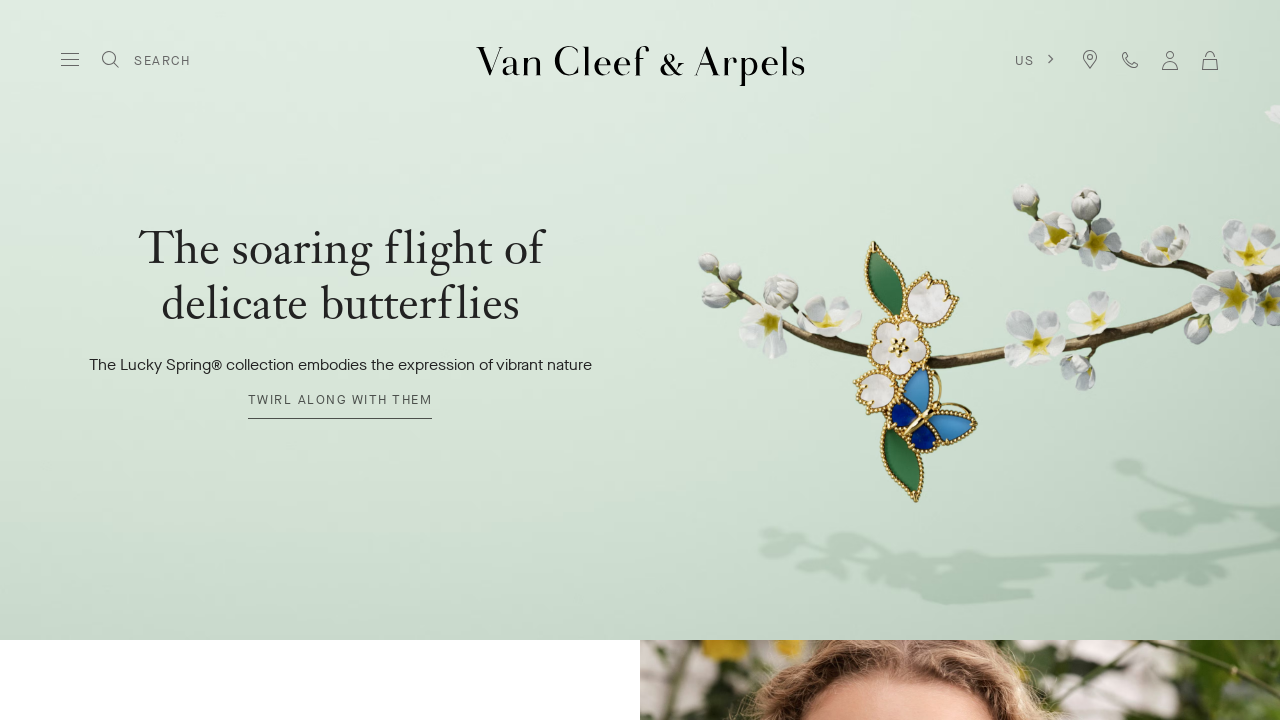

Navigated to Van Cleef & Arpels homepage
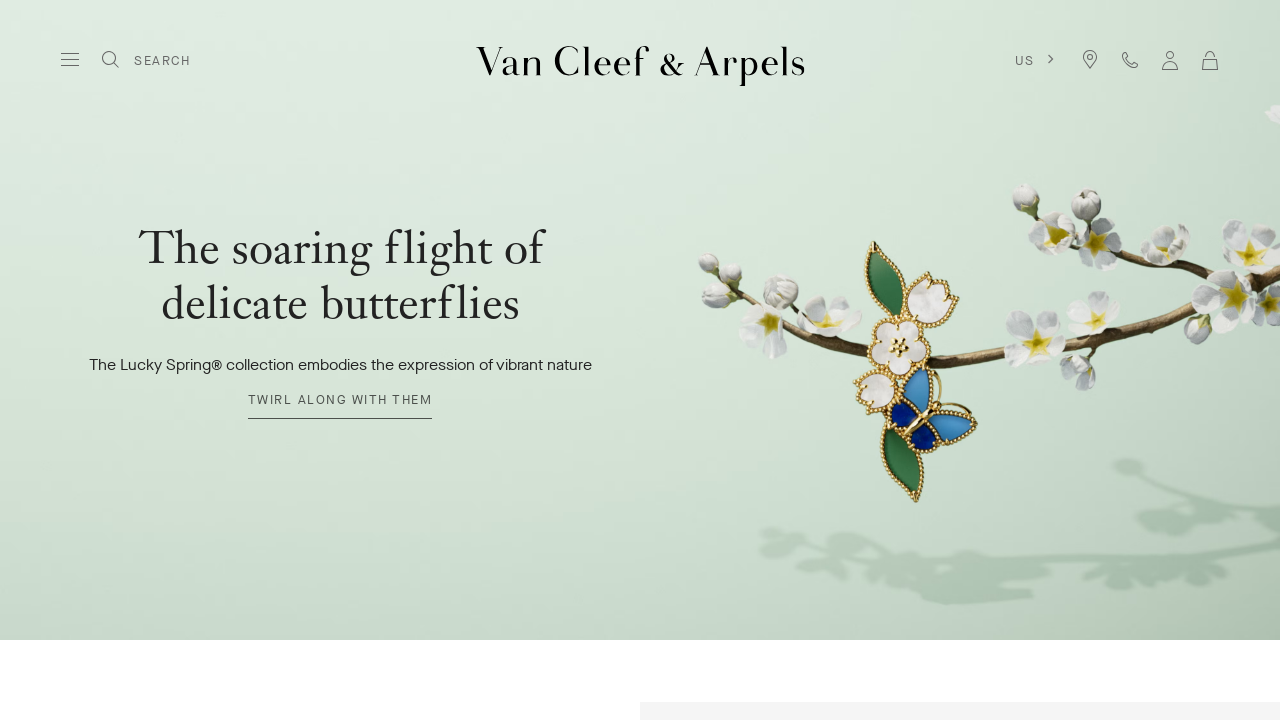

Page fully loaded - network idle state reached
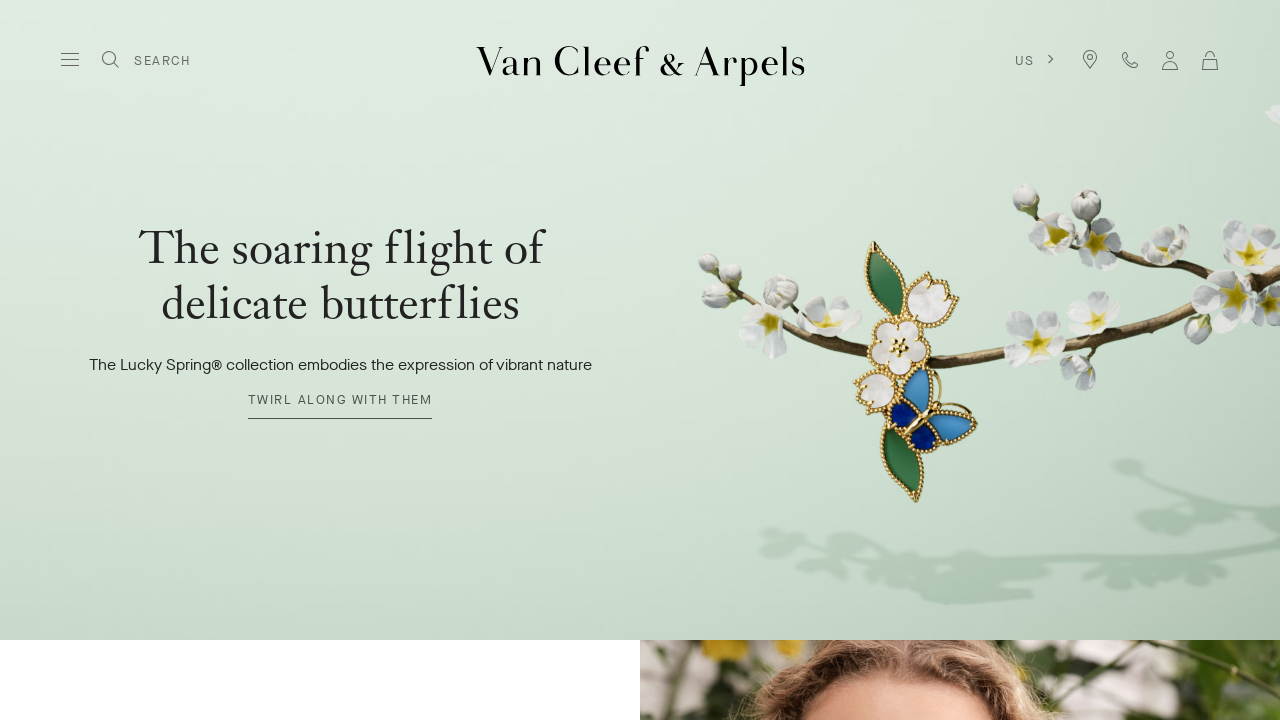

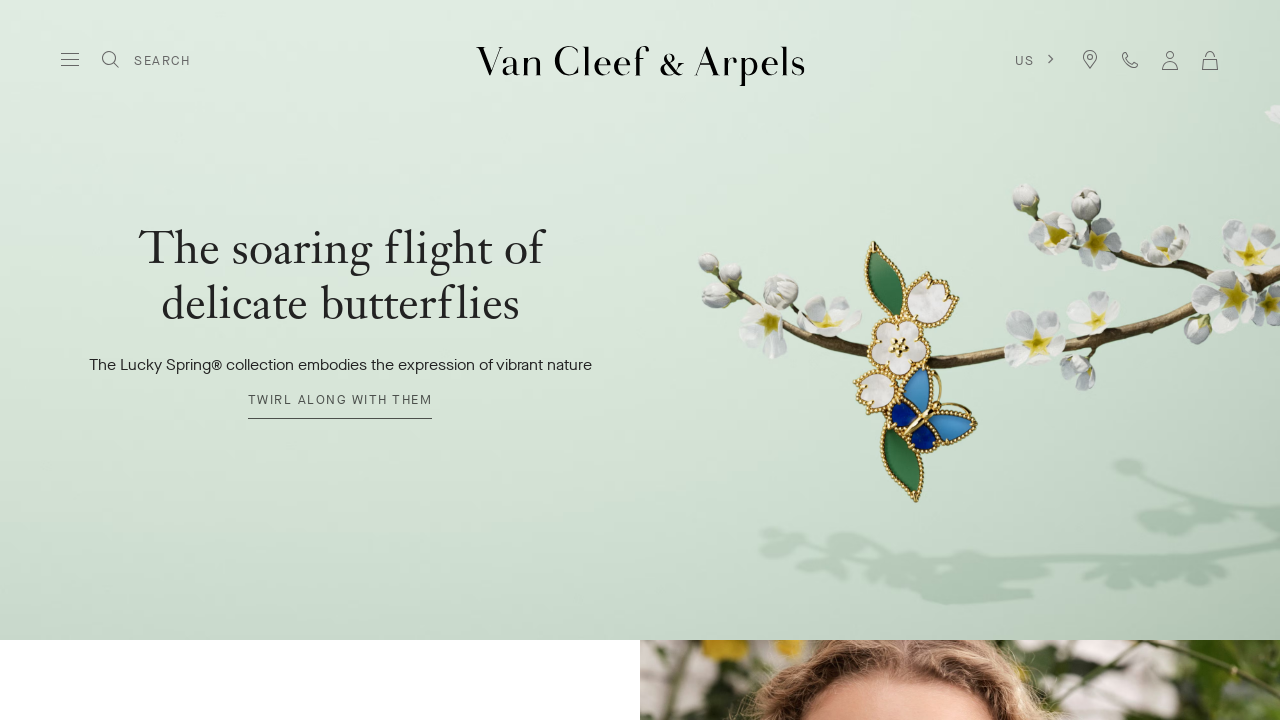